Tests jQuery UI draggable functionality by clicking on the Draggable link, switching to the demo frame, and dragging an element

Starting URL: http://www.jqueryui.com/

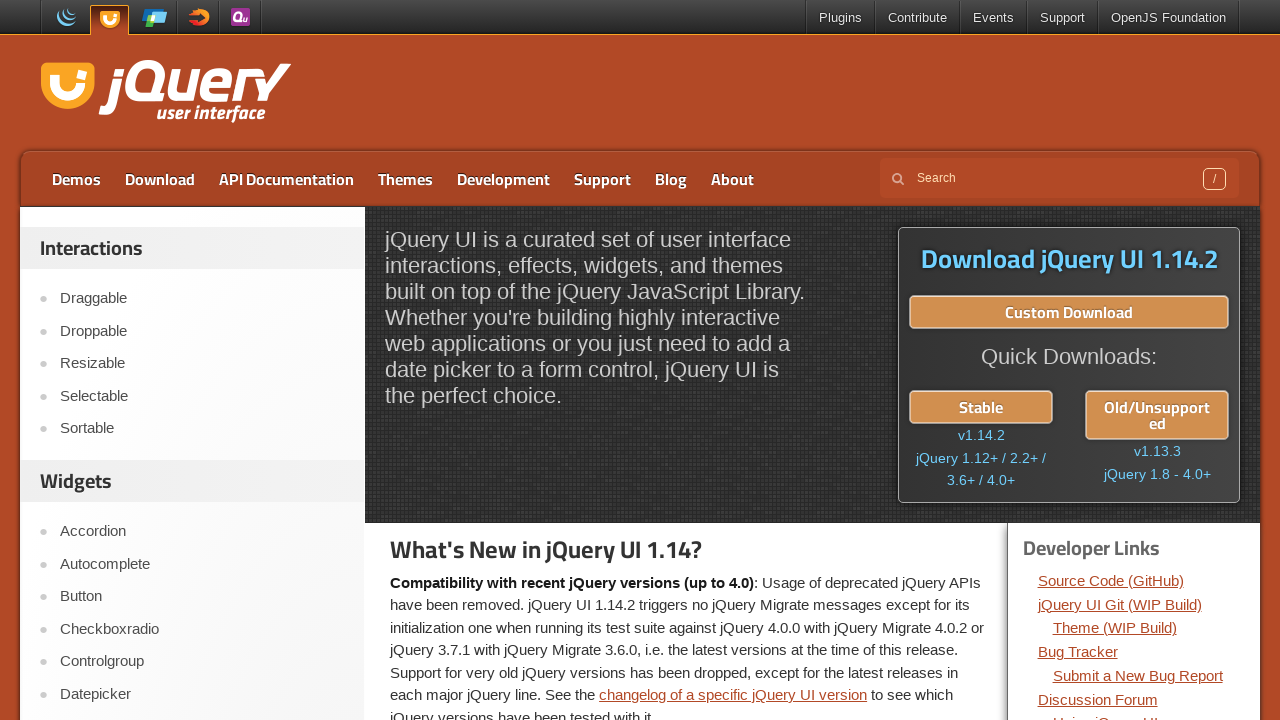

Clicked on the Draggable link at (202, 299) on a:text('Draggable')
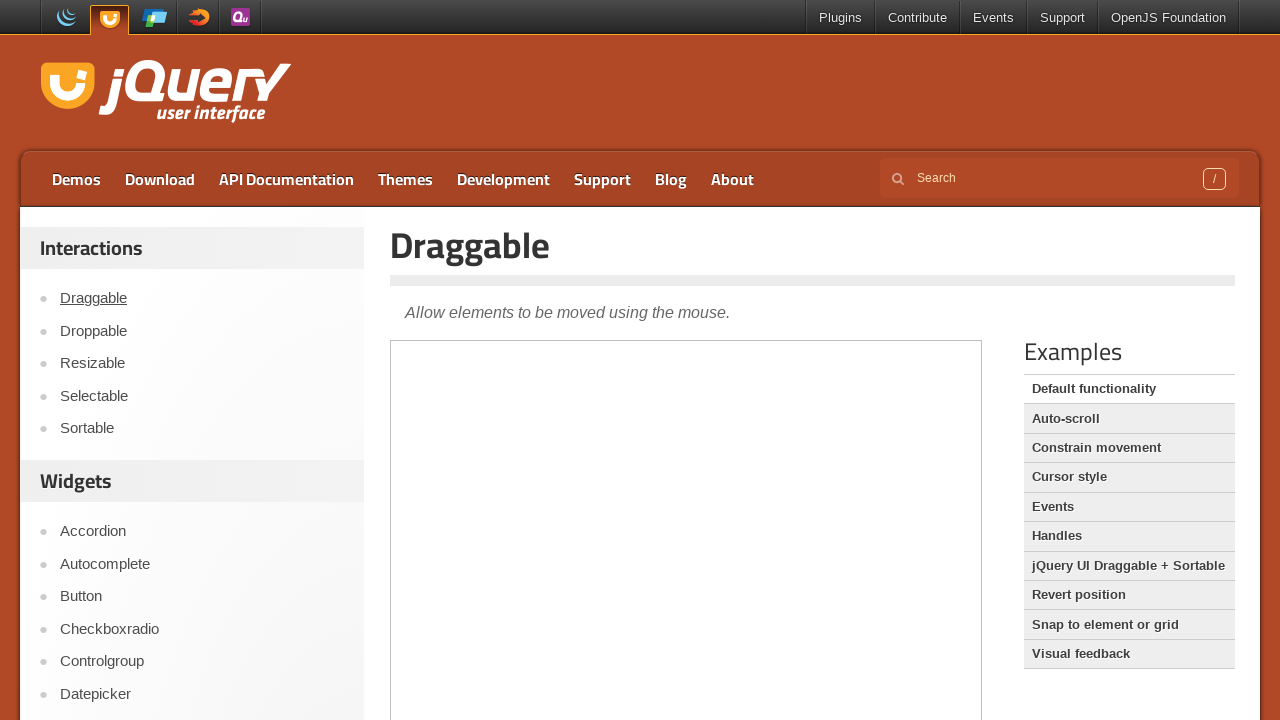

Demo frame loaded
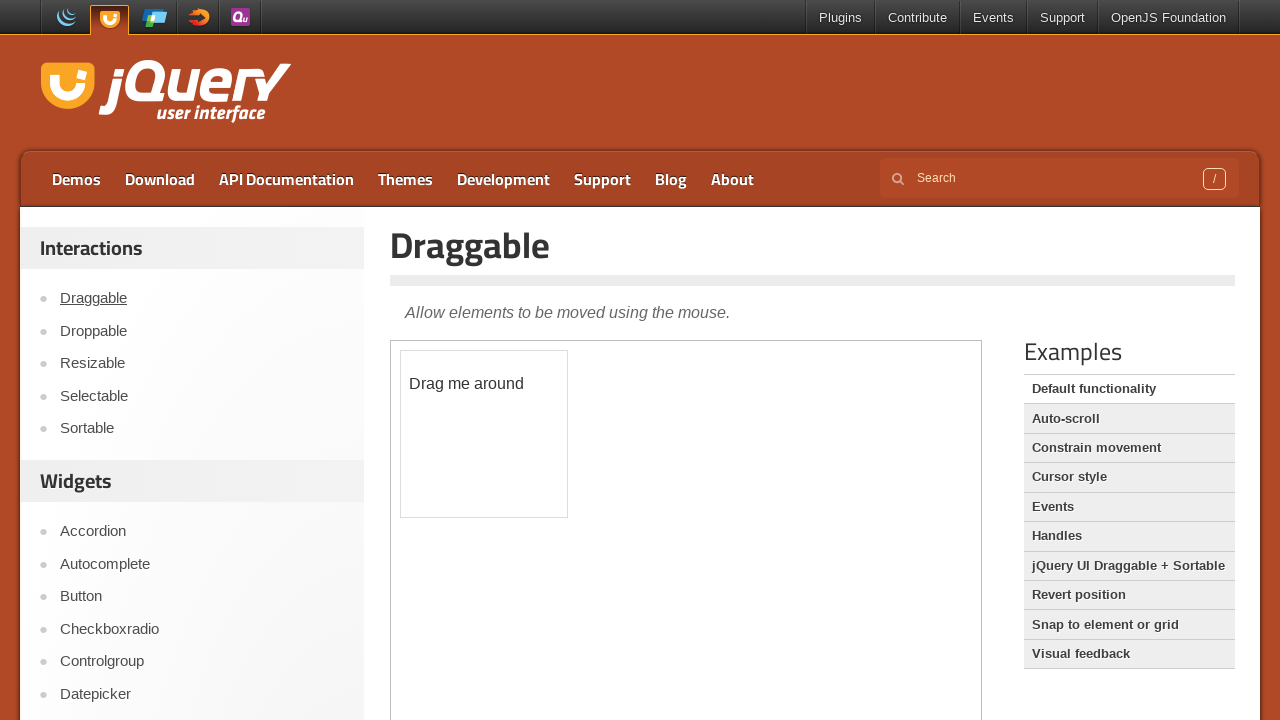

Switched to demo frame
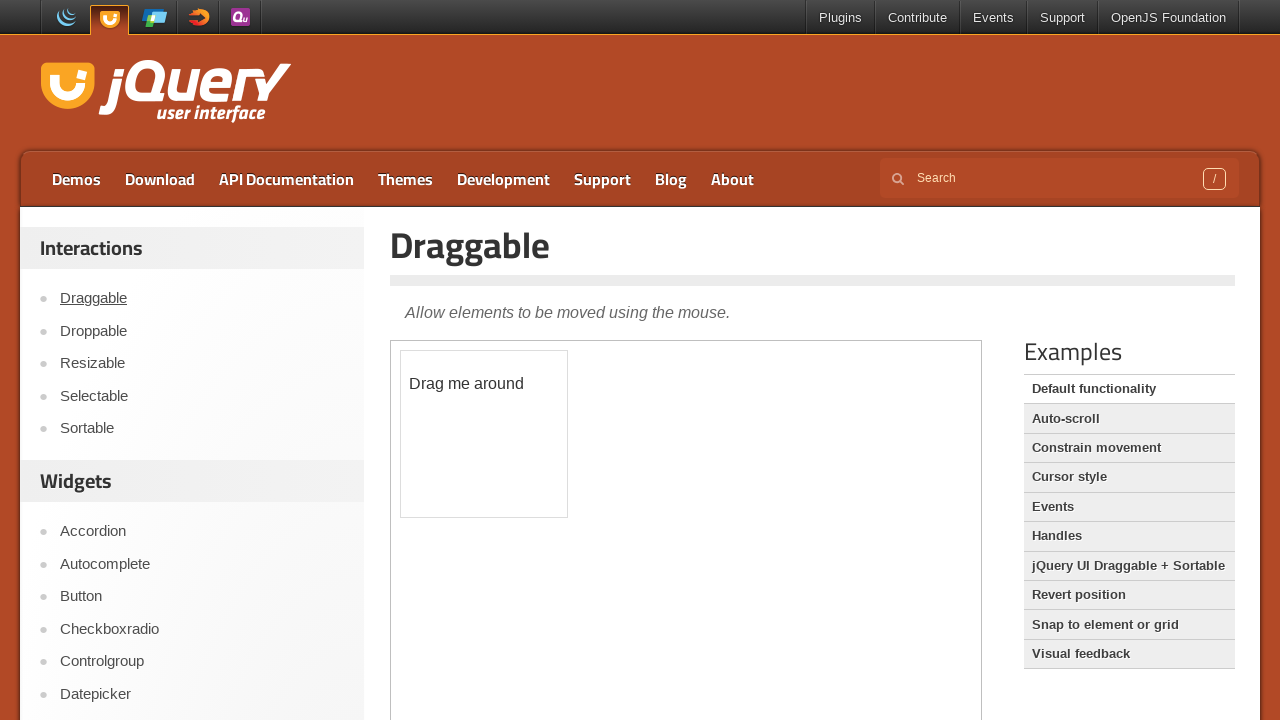

Located the draggable element
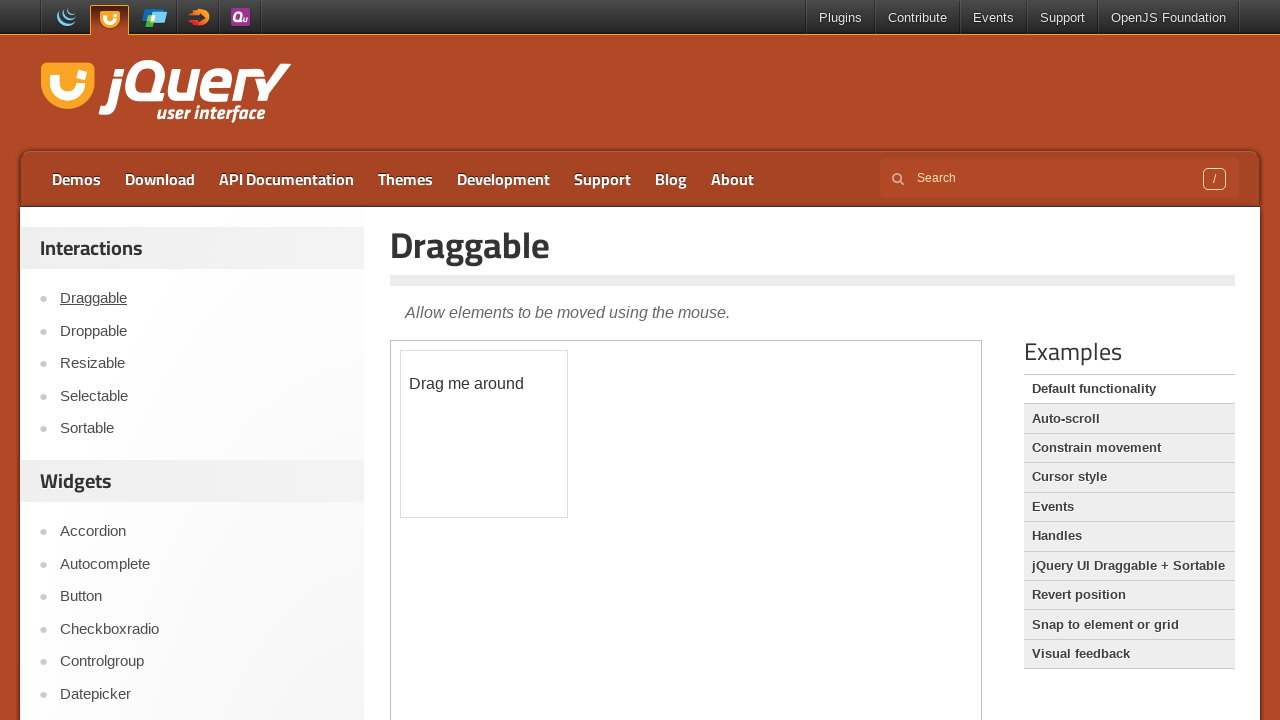

Dragged the draggable element 100 pixels in x and y directions at (501, 451)
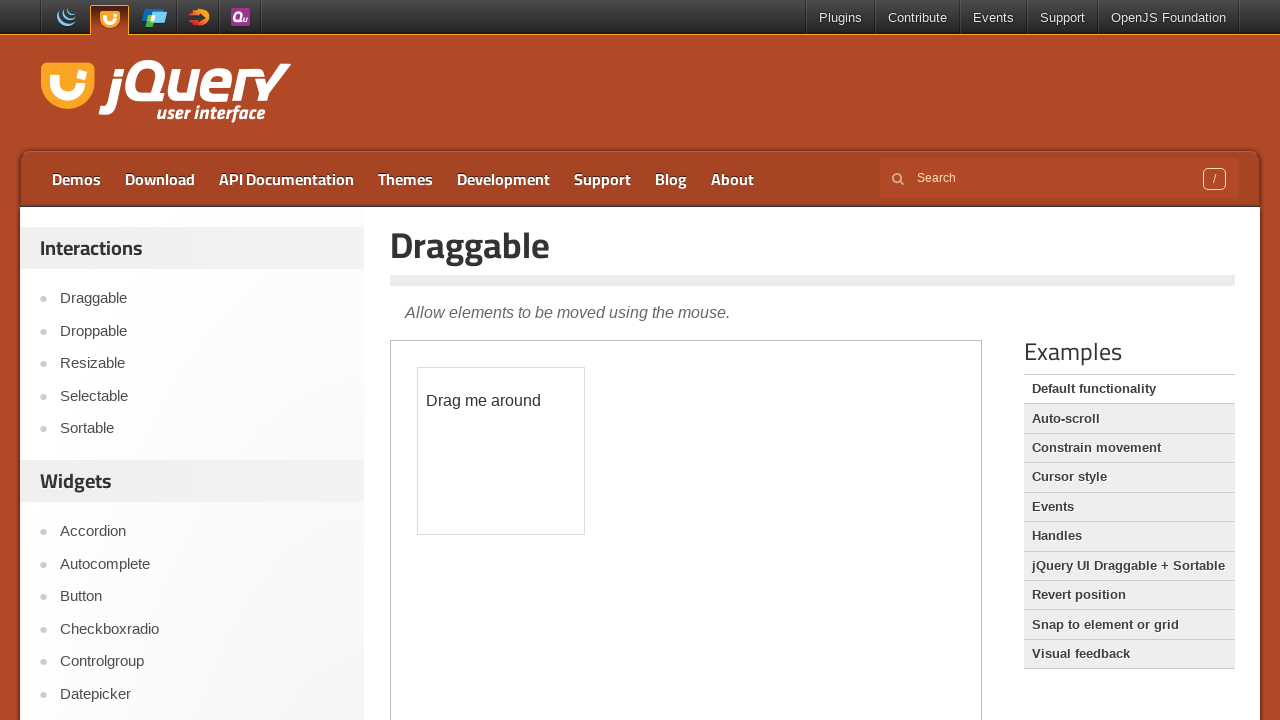

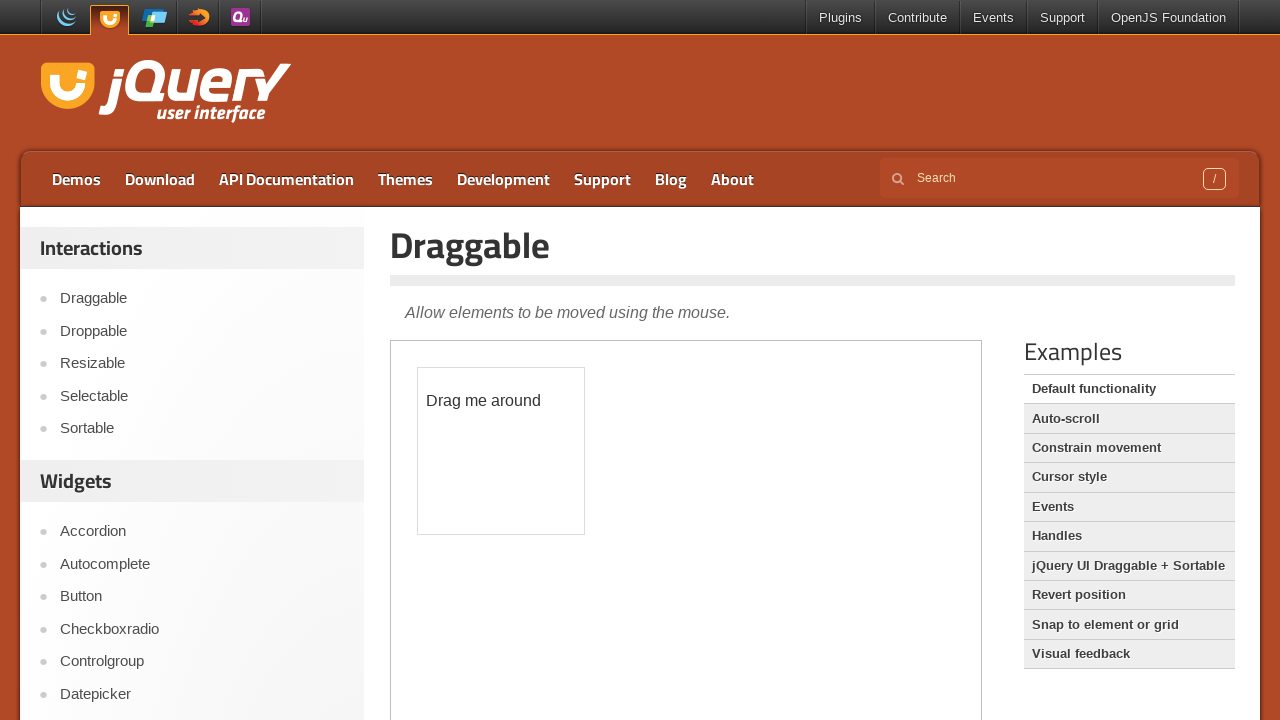